Tests Python.org search functionality by searching for a term that returns no results, then clearing and searching for "pycon" which should return results

Starting URL: http://www.python.org

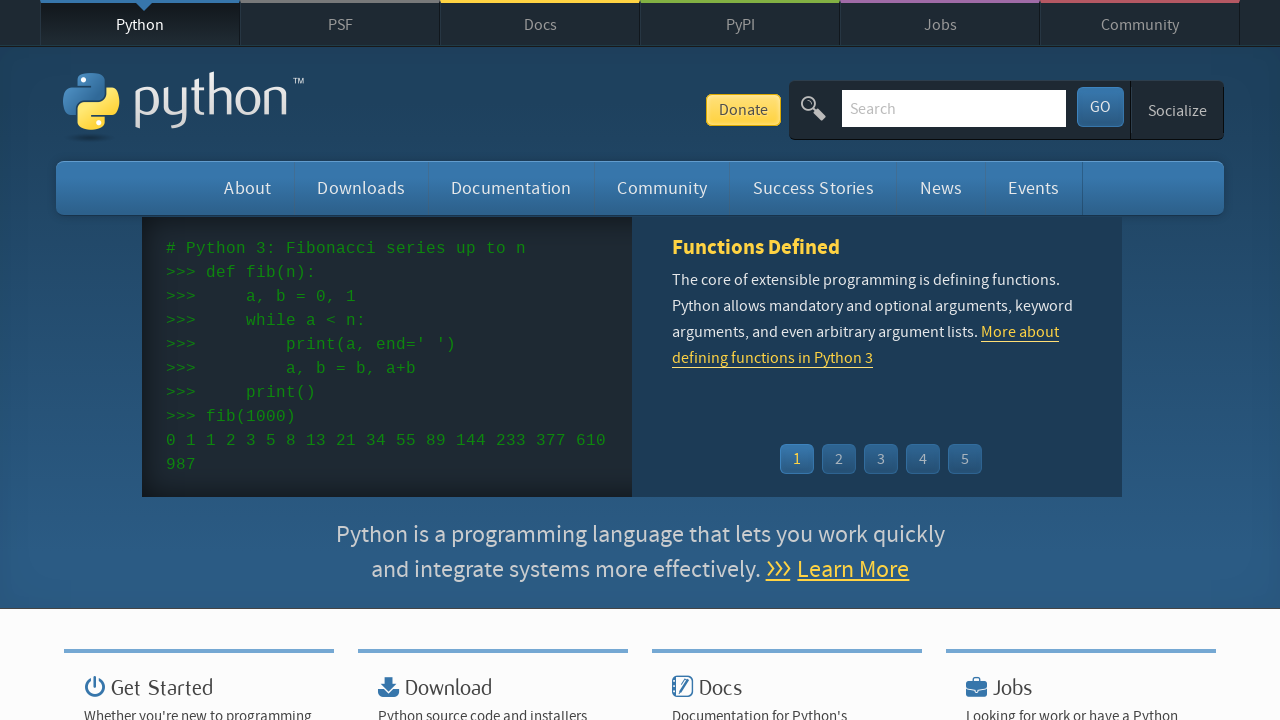

Verified 'Python' is in page title
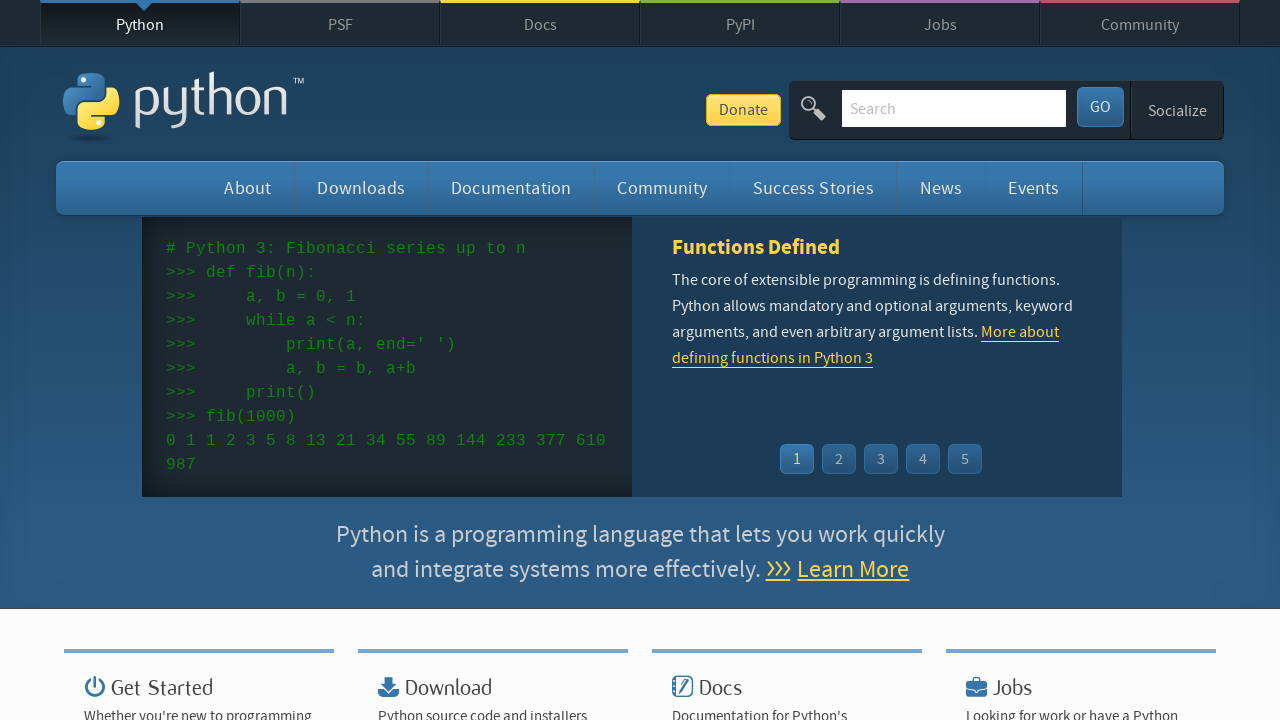

Filled search box with non-matching term 'Колледж бизнеса и права' on input[name='q']
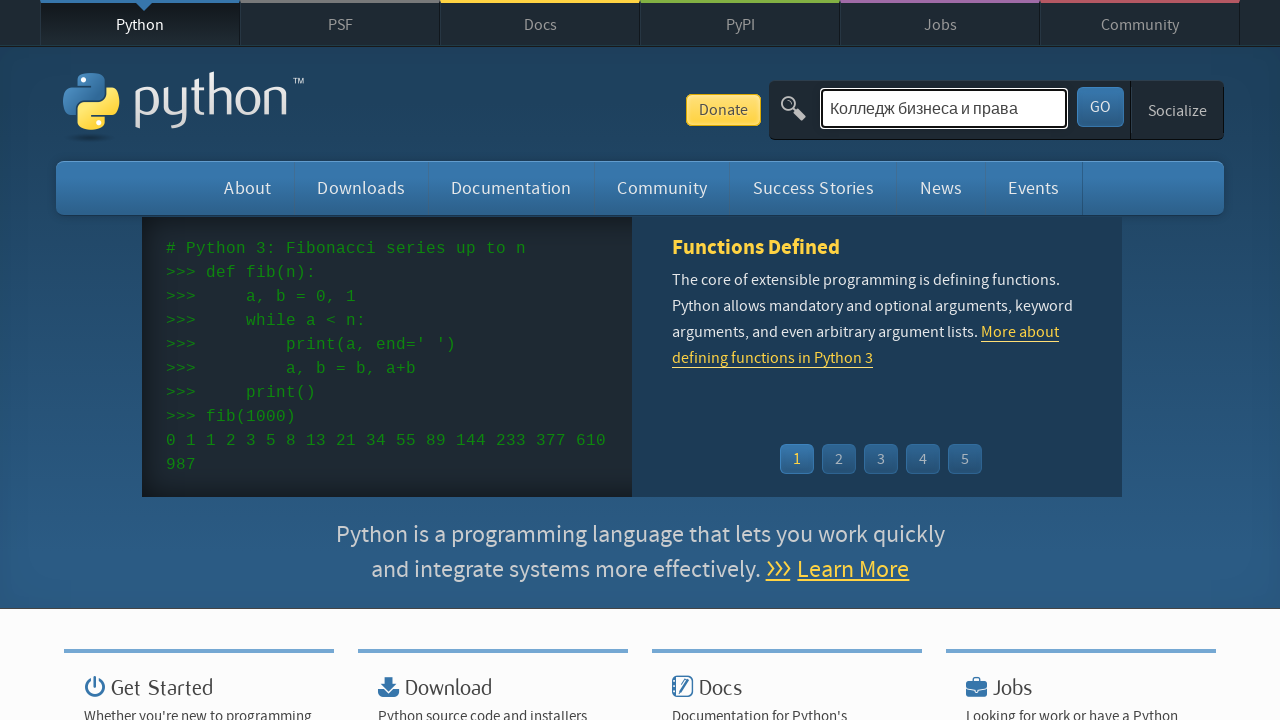

Pressed Enter to submit first search query on input[name='q']
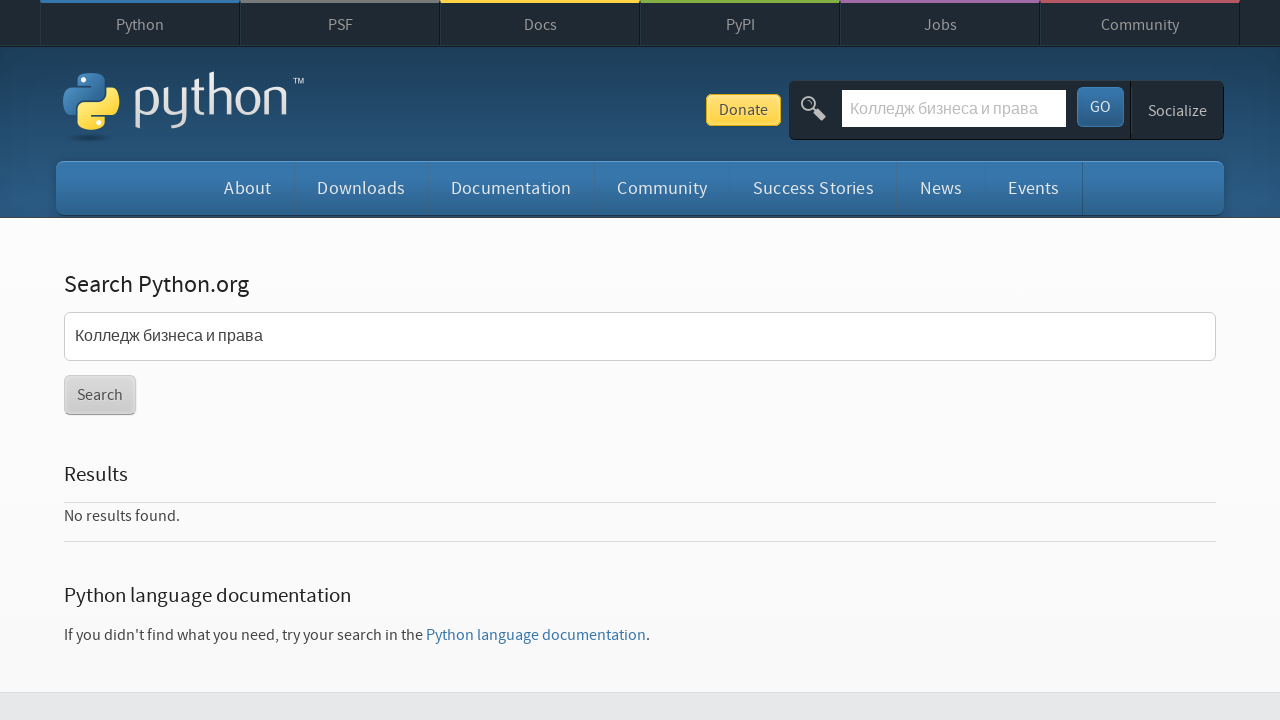

Waited for search results page to load (no results expected)
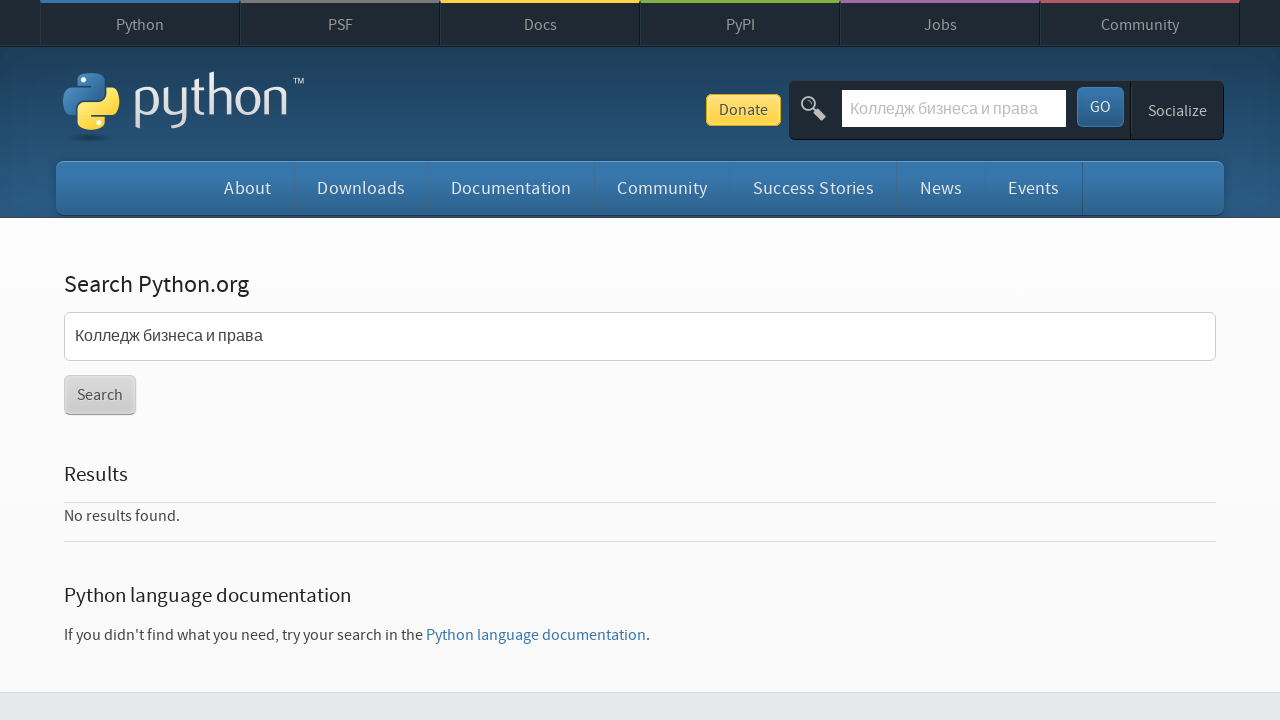

Cleared search box on input[name='q']
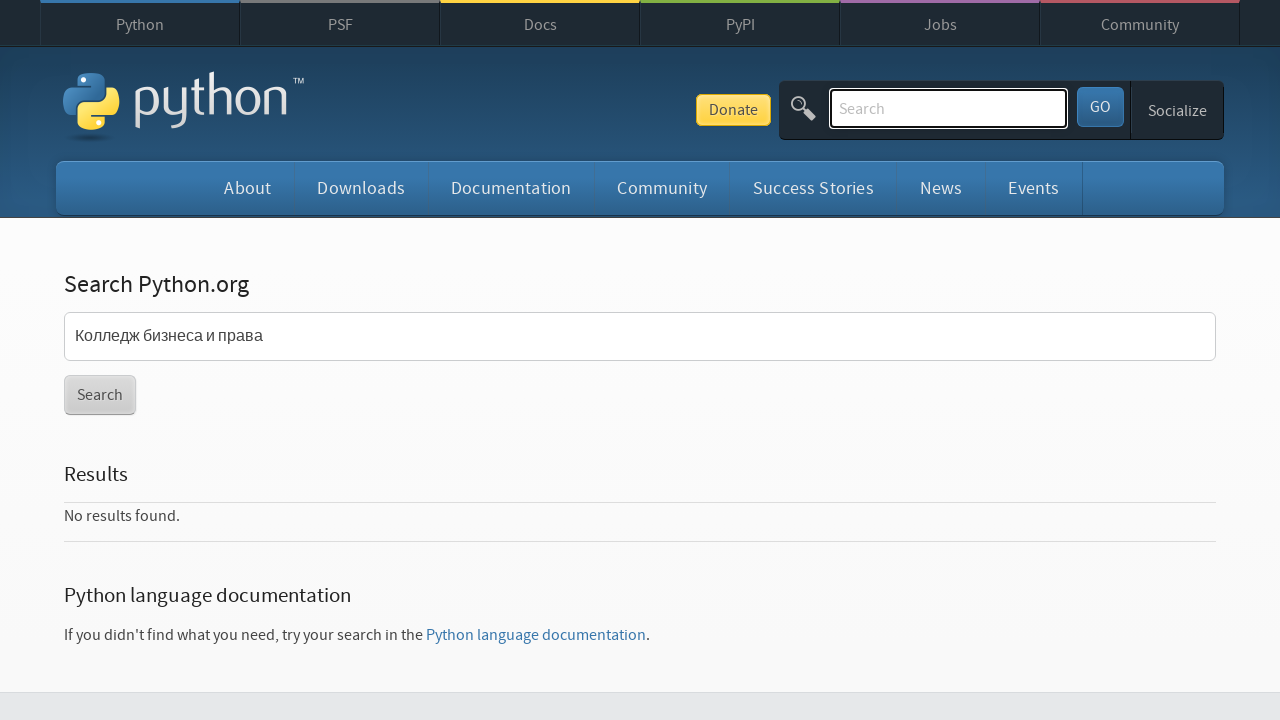

Filled search box with 'pycon' on input[name='q']
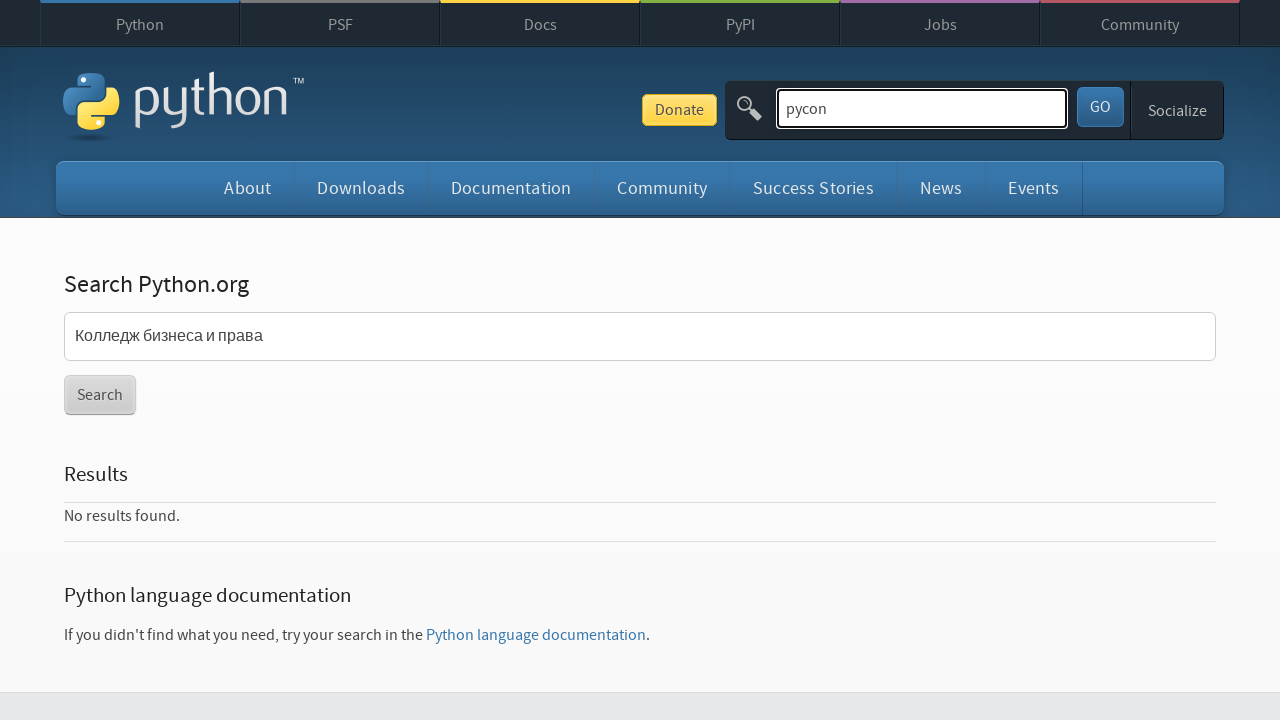

Pressed Enter to submit second search query for 'pycon' on input[name='q']
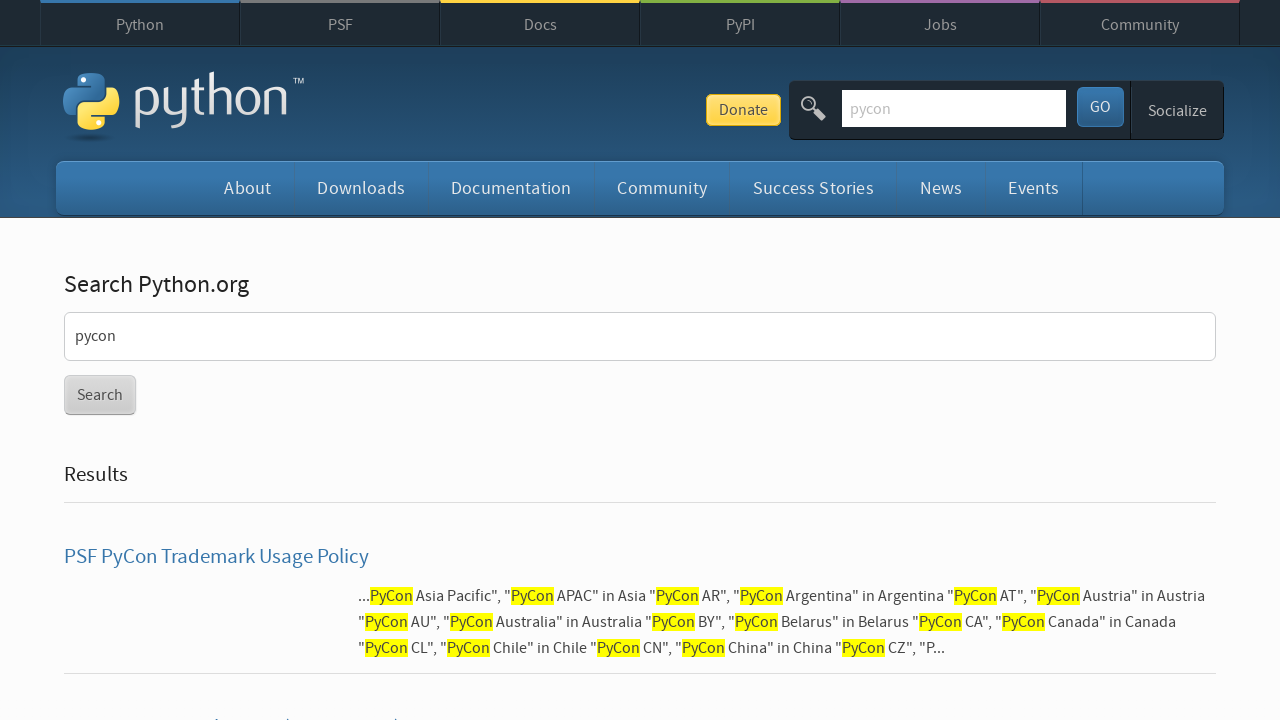

Waited for search results page to load (results expected for 'pycon')
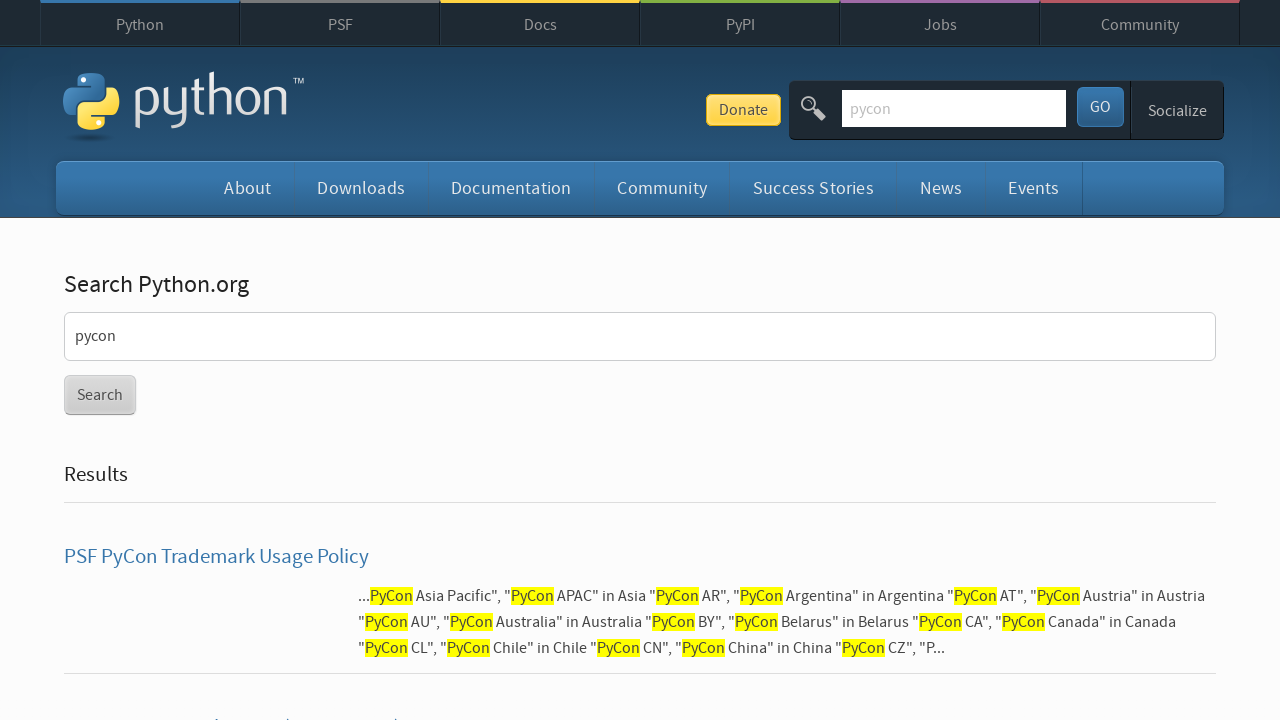

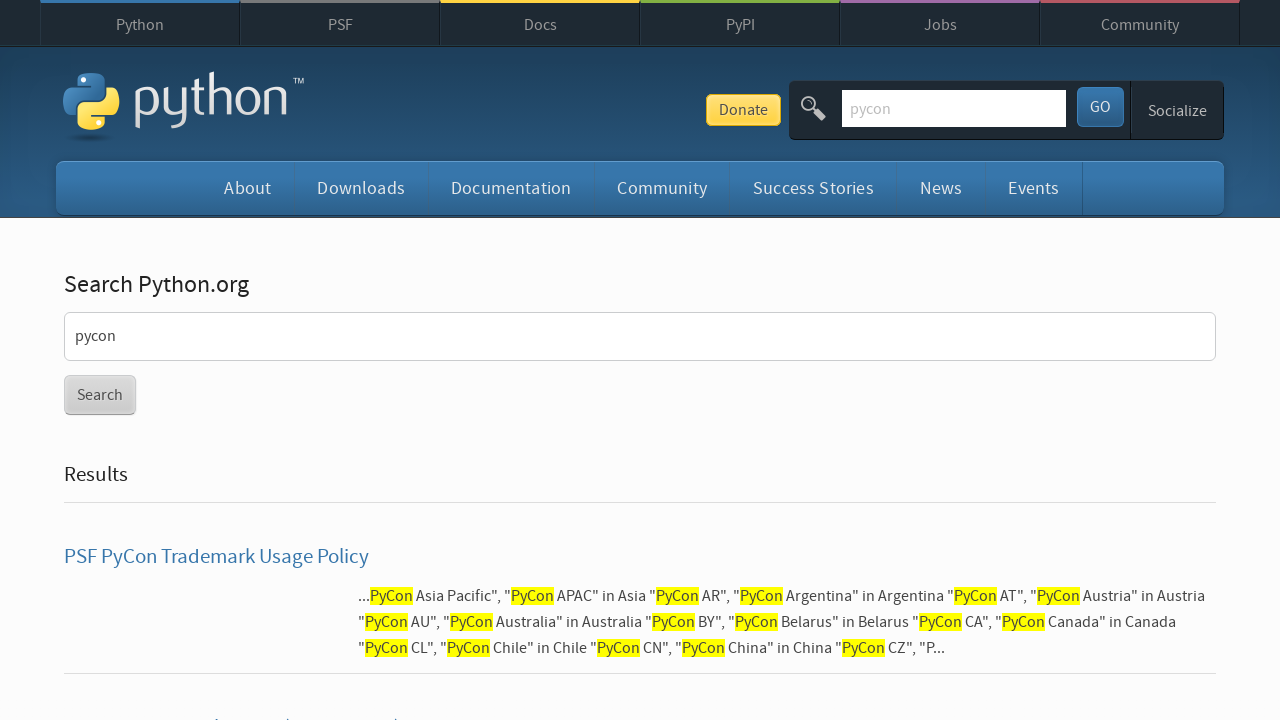